Tests dropdown selection functionality by selecting options using different methods (visible text, value, and index)

Starting URL: https://grotechminds.com/dropdown/

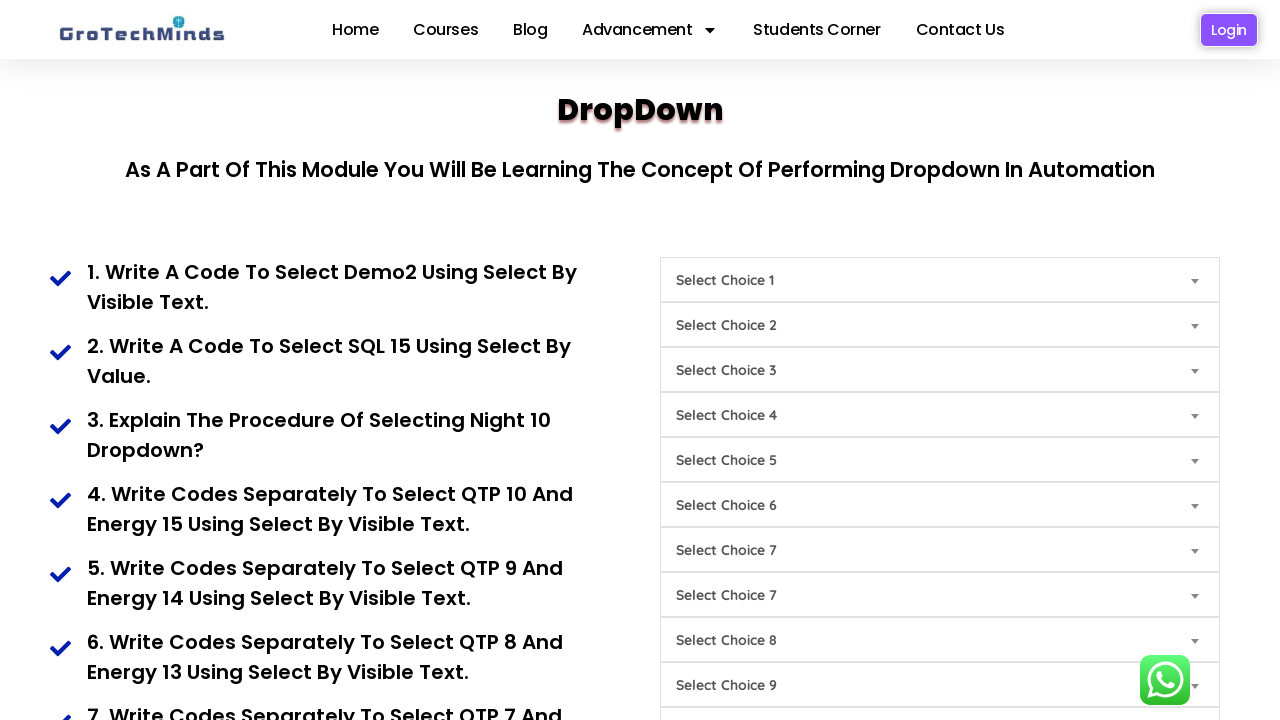

Waited for dropdown to be visible
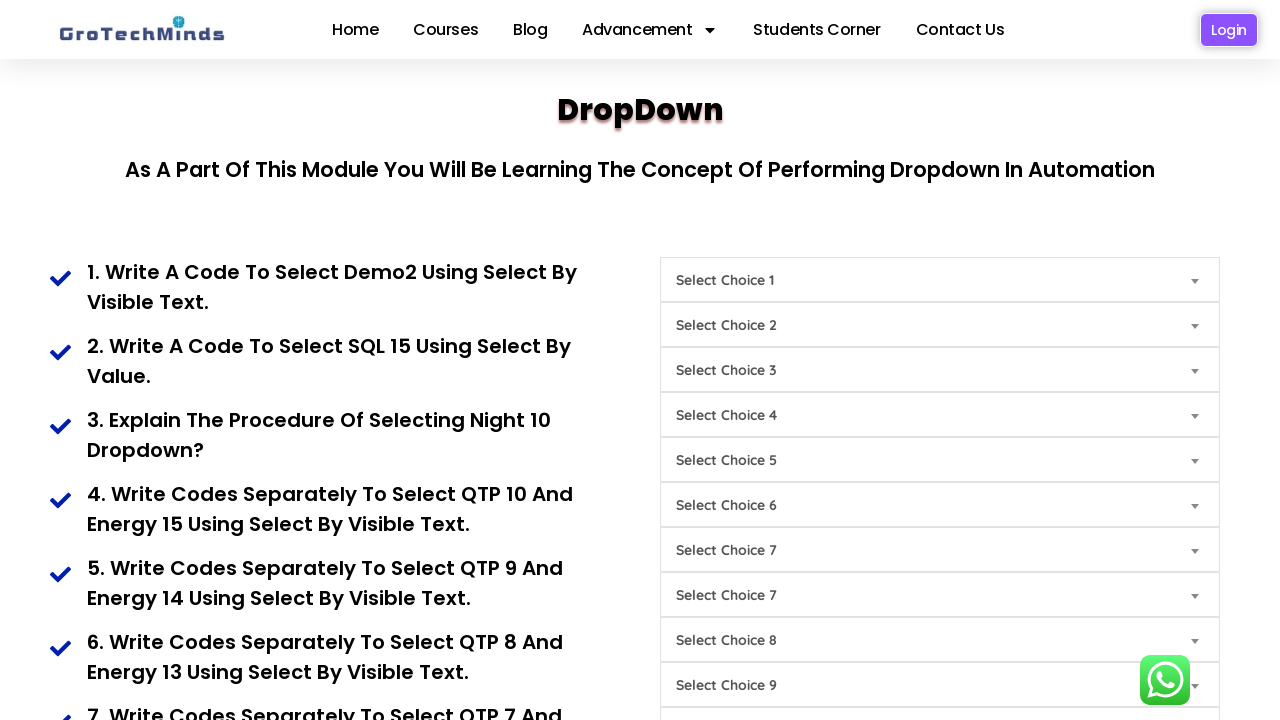

Selected 'Demo2' option by visible text on select.form-select.Choice1
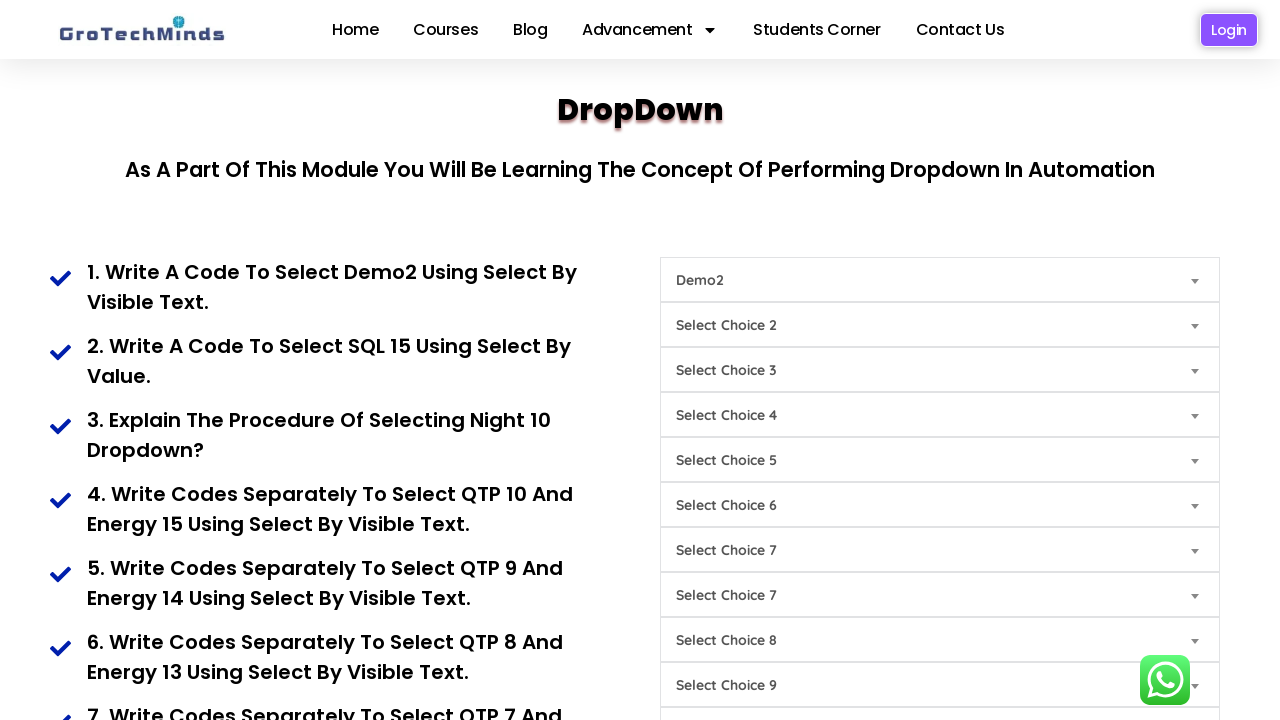

Selected option with value 'Demo5' on select.form-select.Choice1
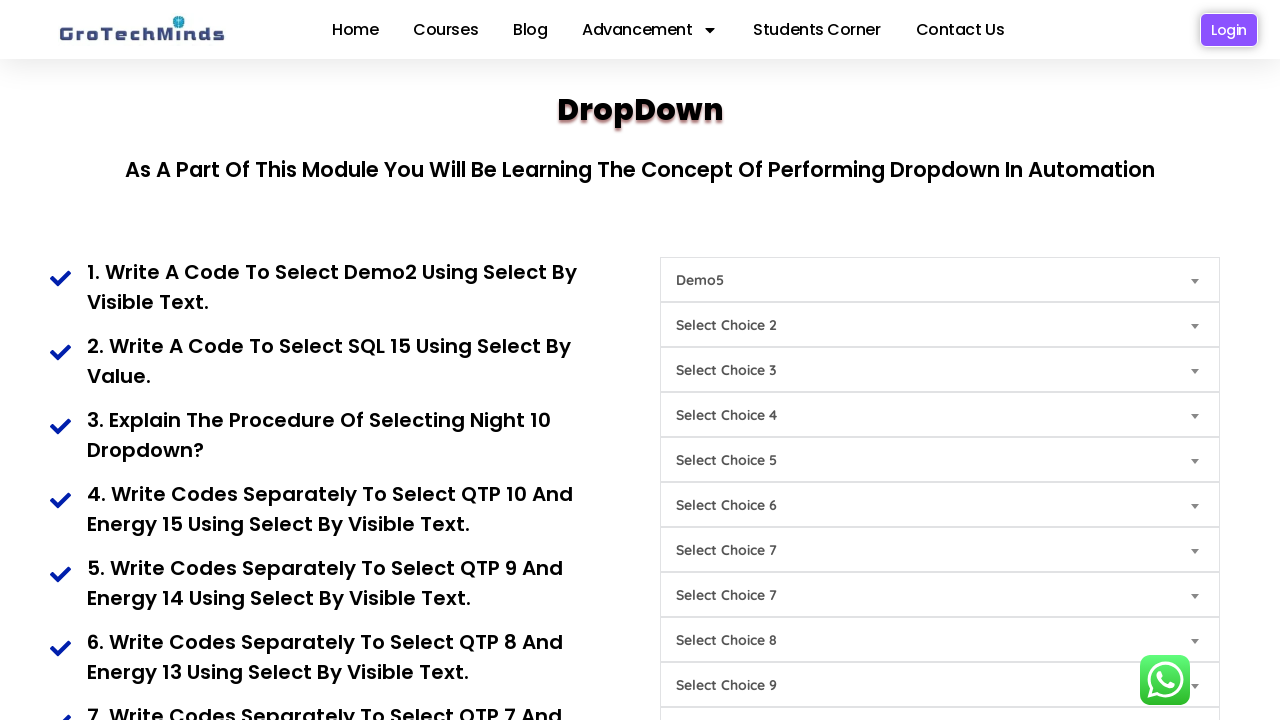

Selected option at index 8 on select.form-select.Choice1
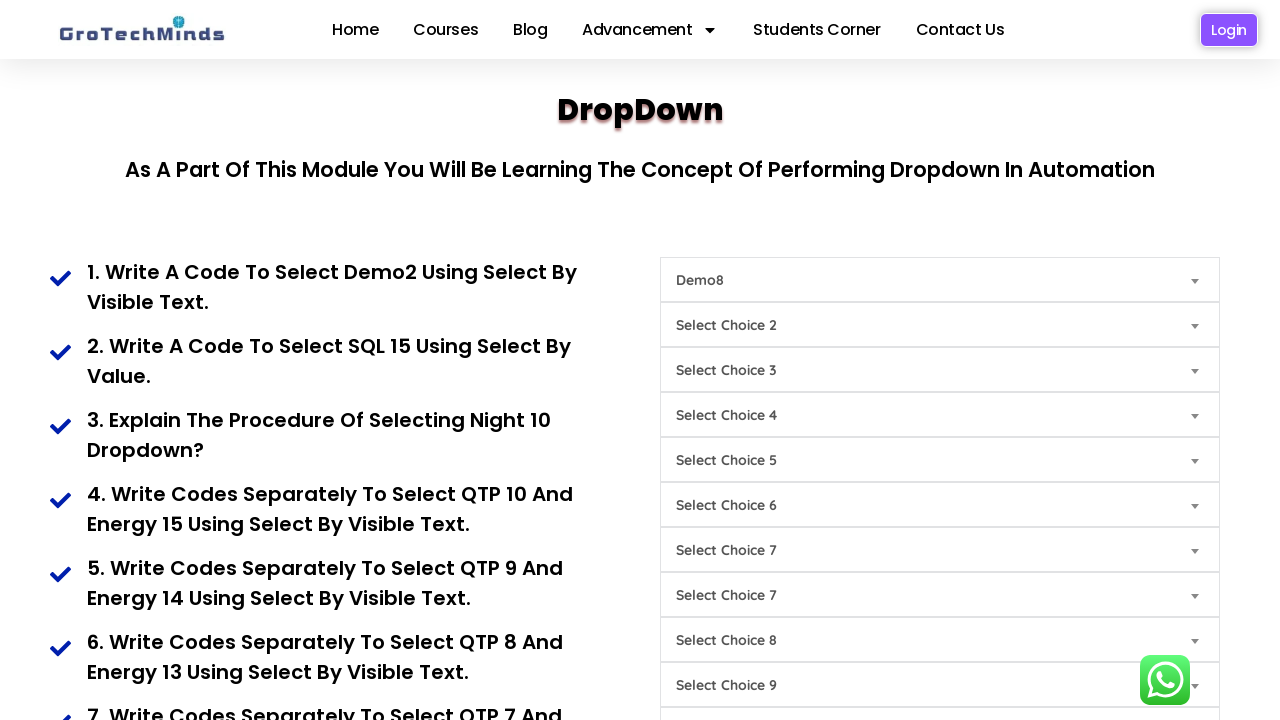

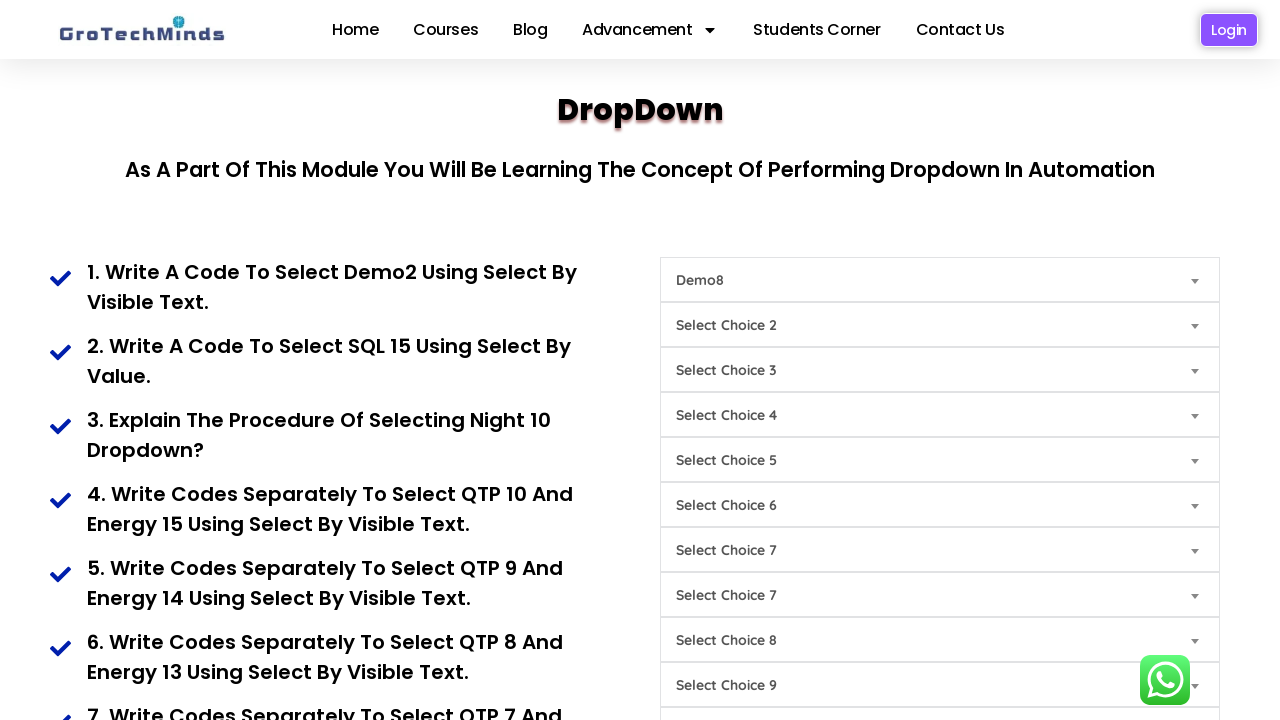